Tests dynamic controls functionality by verifying a textbox is initially disabled, clicking the Enable button, waiting for the textbox to become enabled, and verifying the success message appears.

Starting URL: https://the-internet.herokuapp.com/dynamic_controls

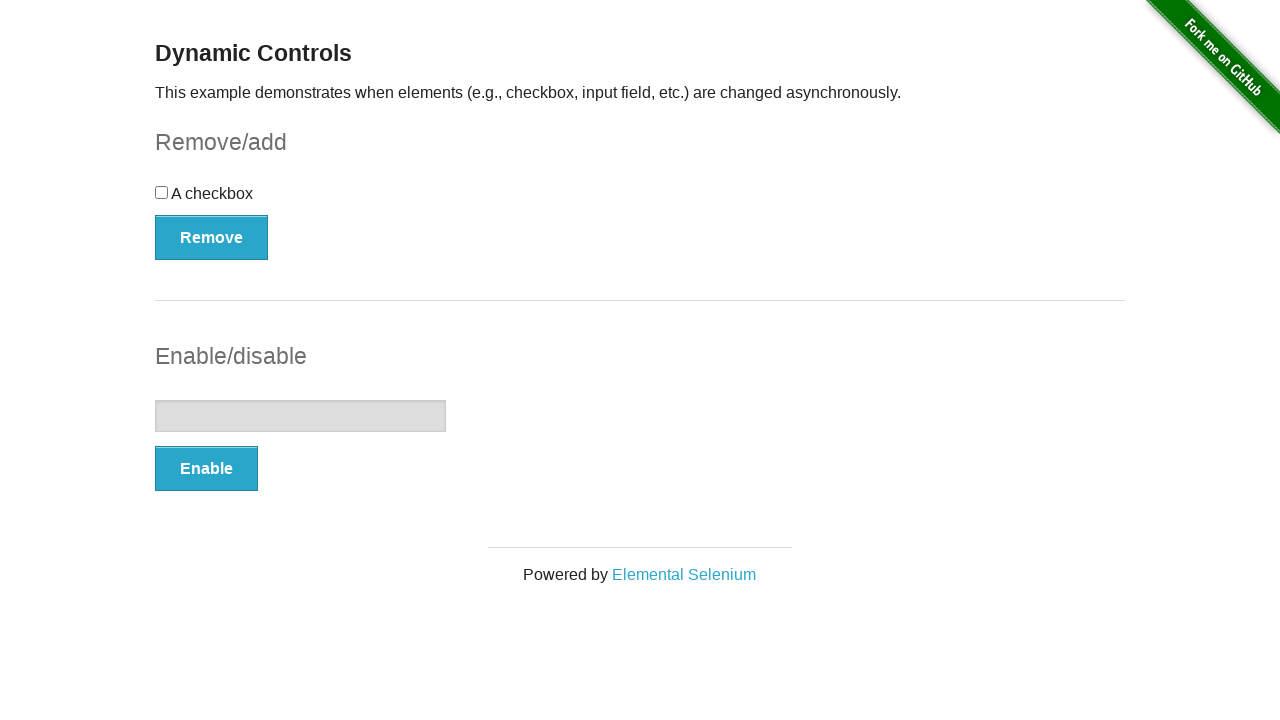

Located textbox element
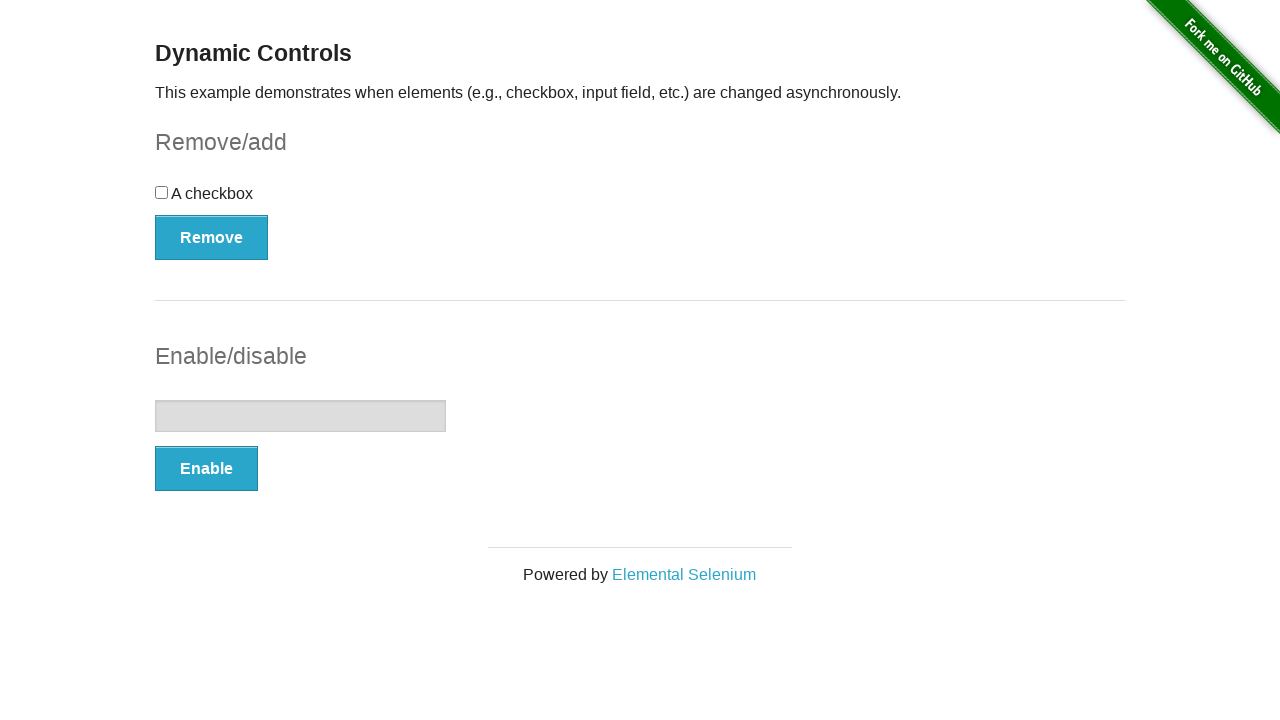

Verified textbox is initially disabled
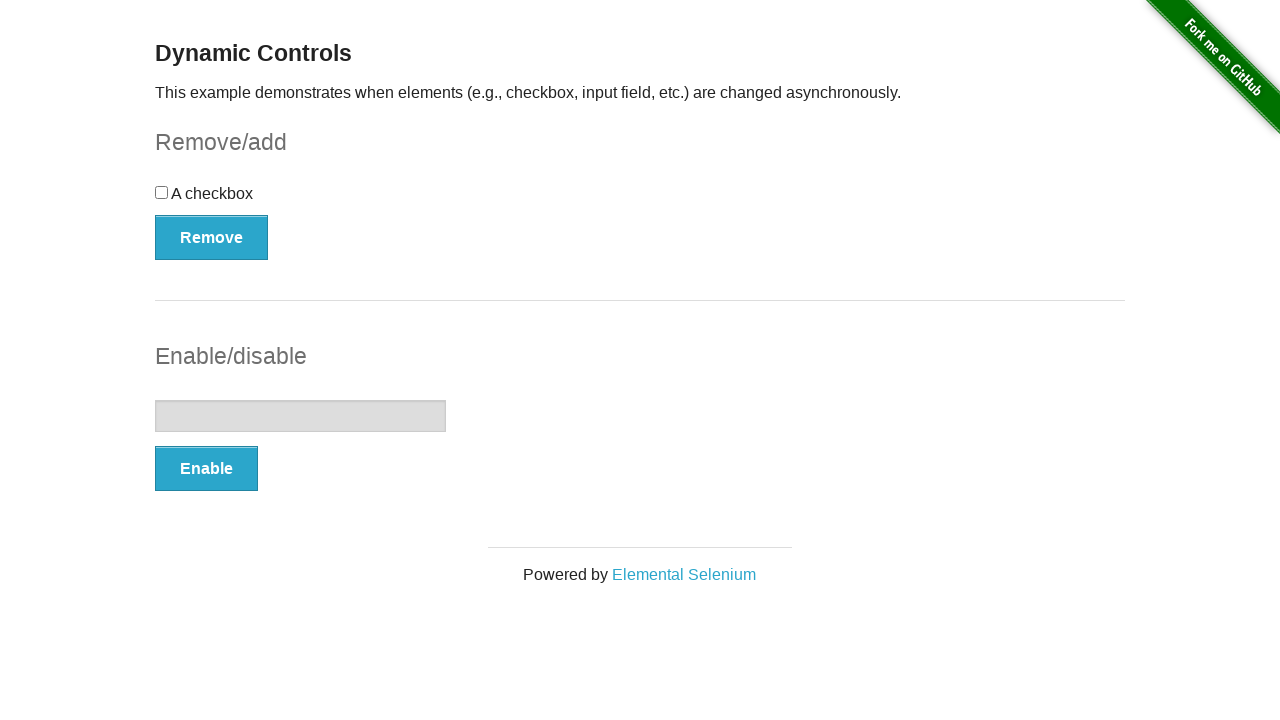

Clicked the Enable button at (206, 469) on xpath=//button[text()='Enable']
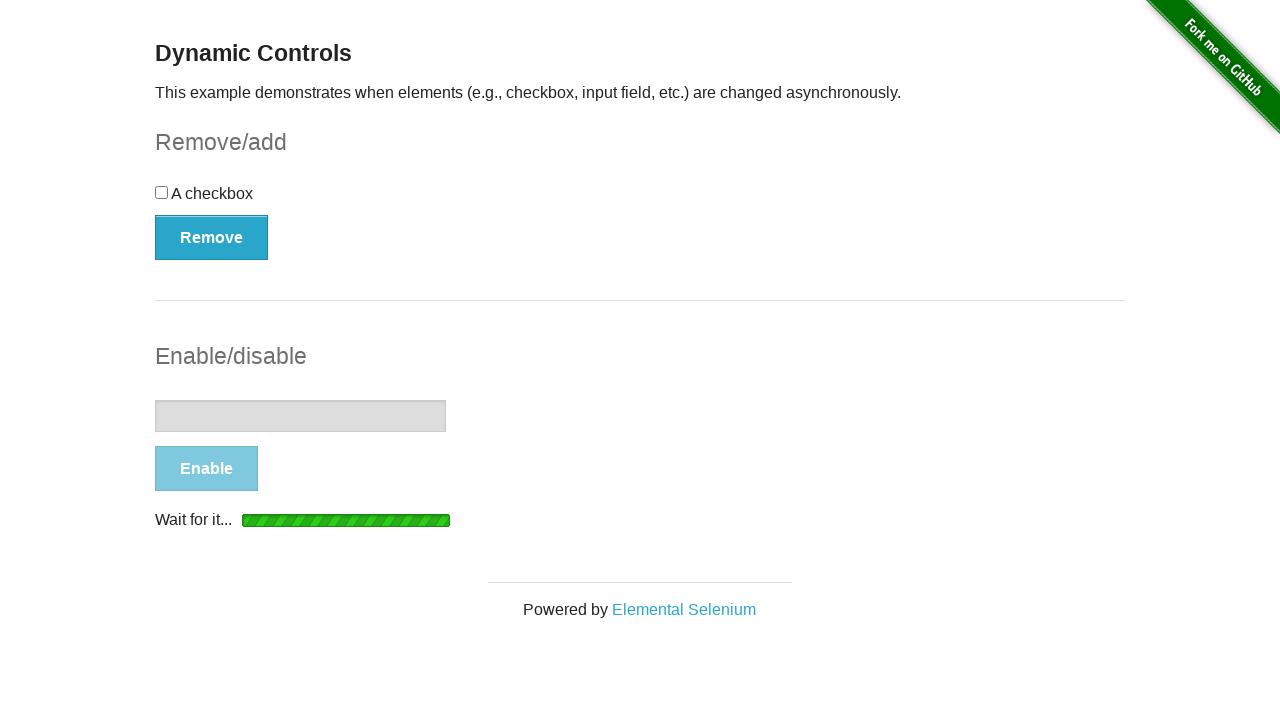

Waited for textbox to become enabled
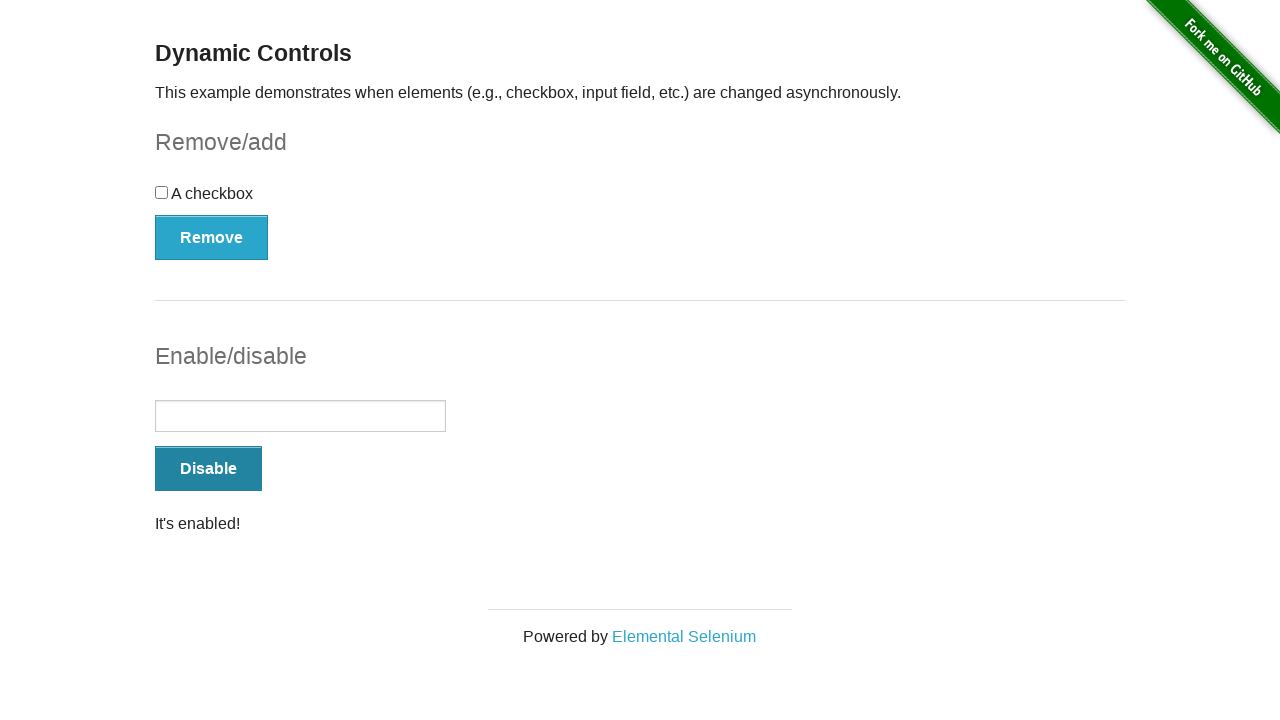

Located success message element
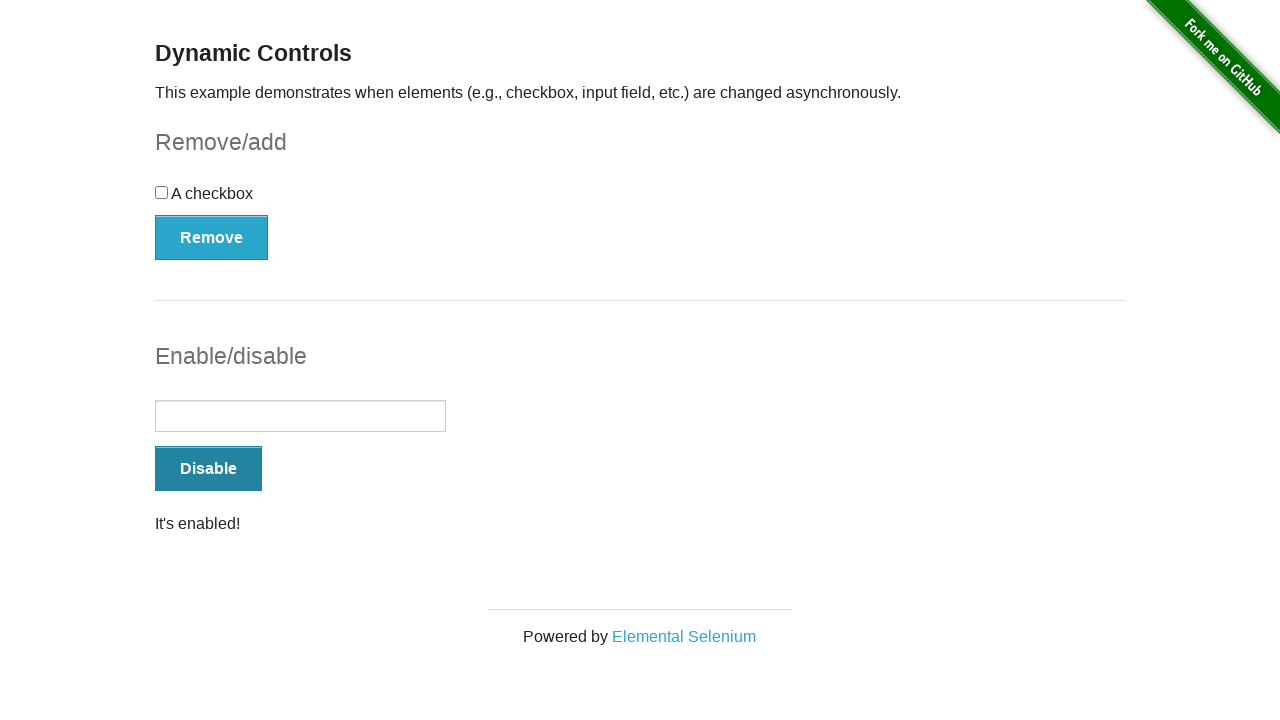

Verified success message 'It's enabled!' is visible
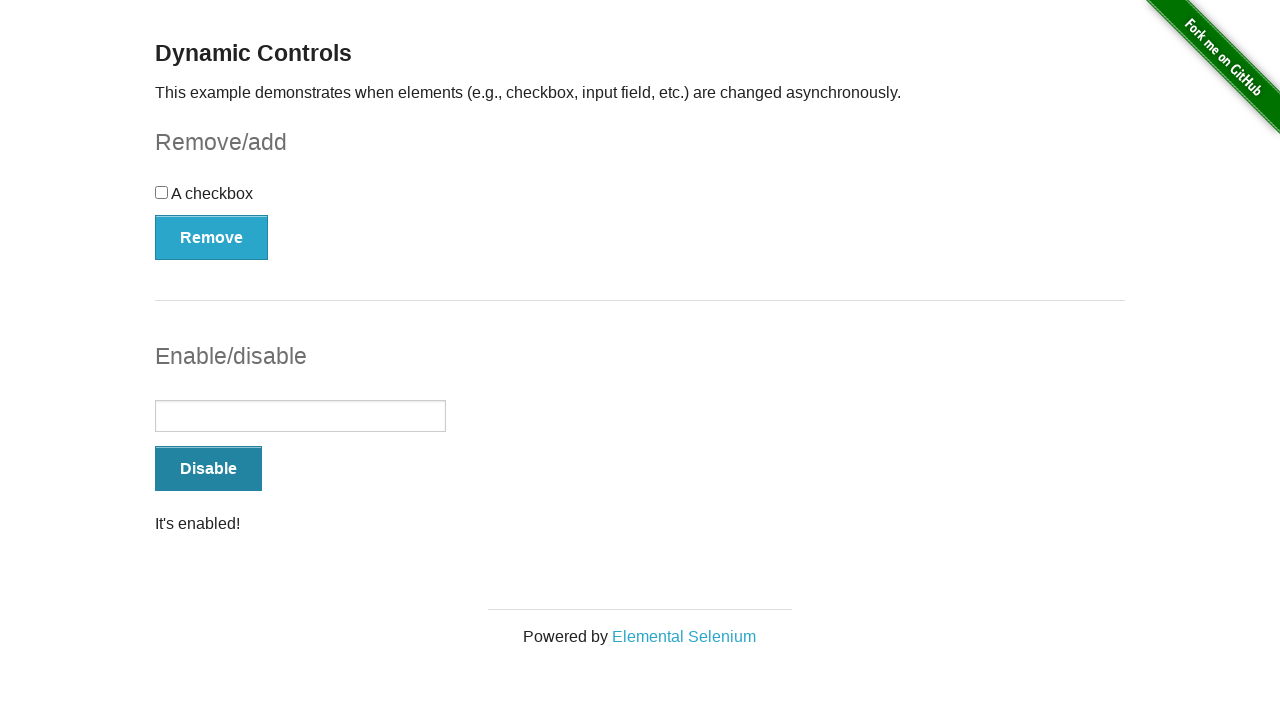

Verified textbox is now enabled
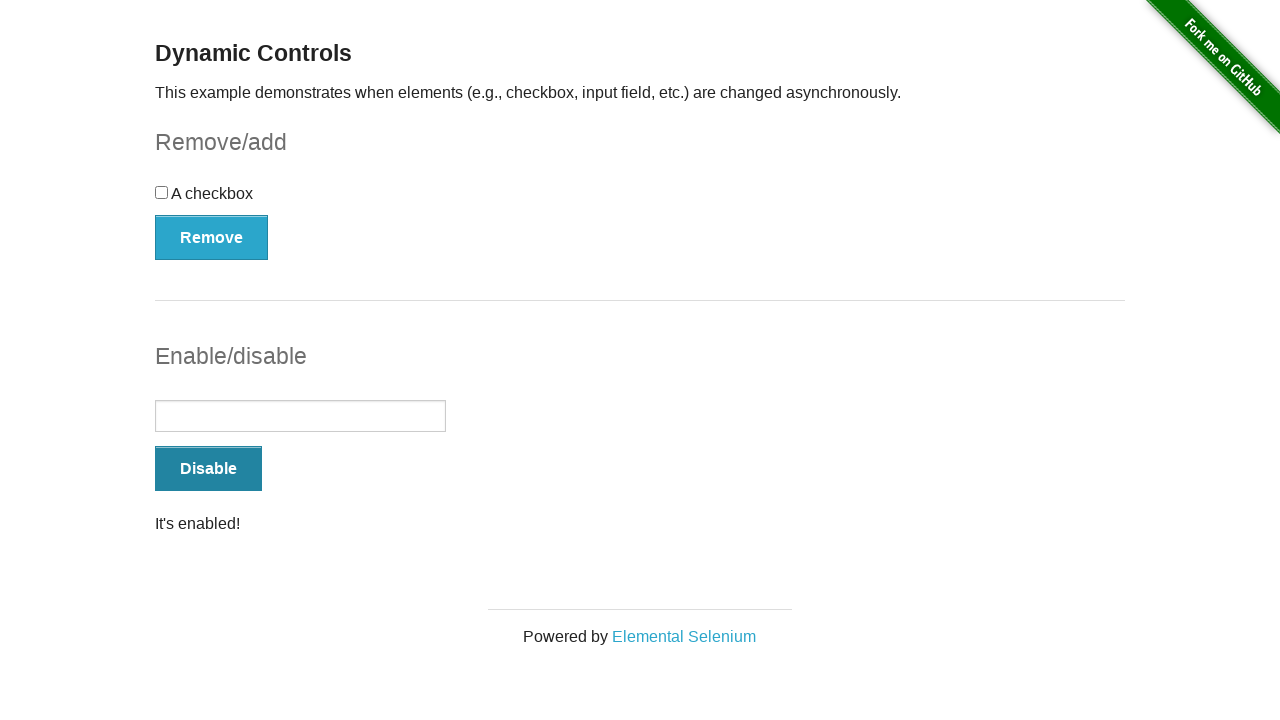

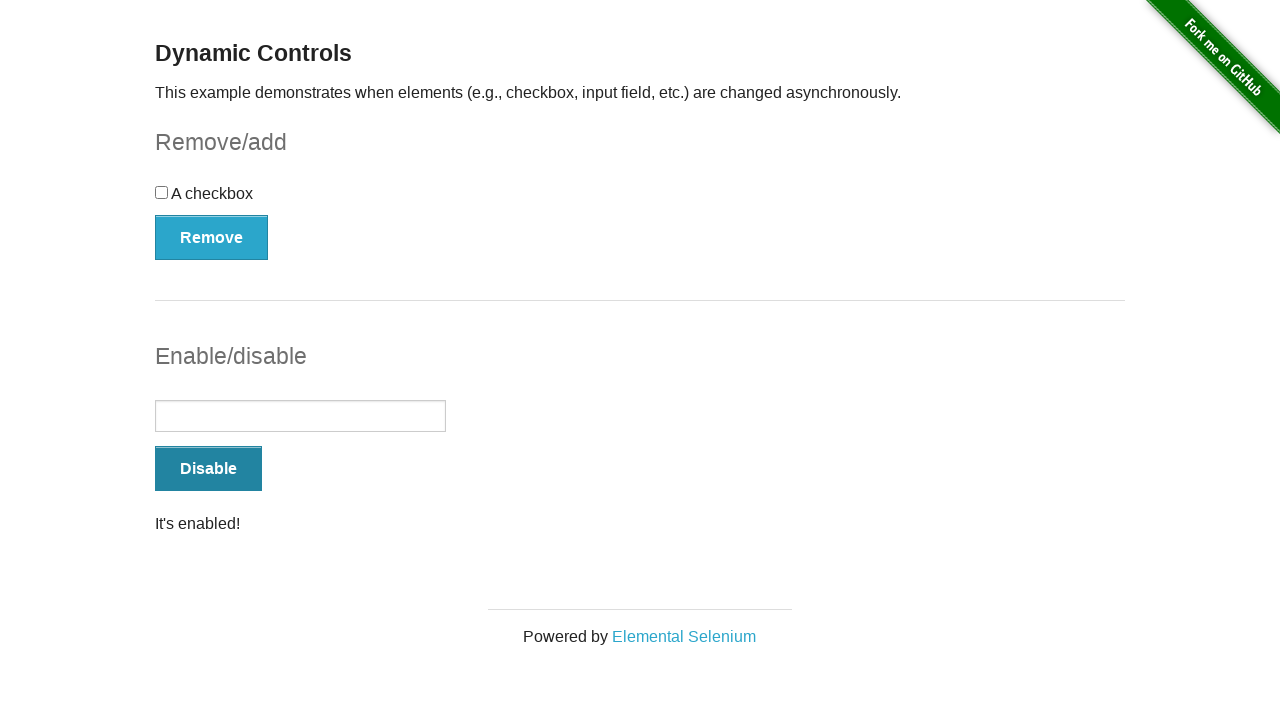